Tests JavaScript prompt alert handling by clicking a button to trigger a prompt dialog, entering text into the prompt, and accepting it.

Starting URL: https://v1.training-support.net/selenium/javascript-alerts

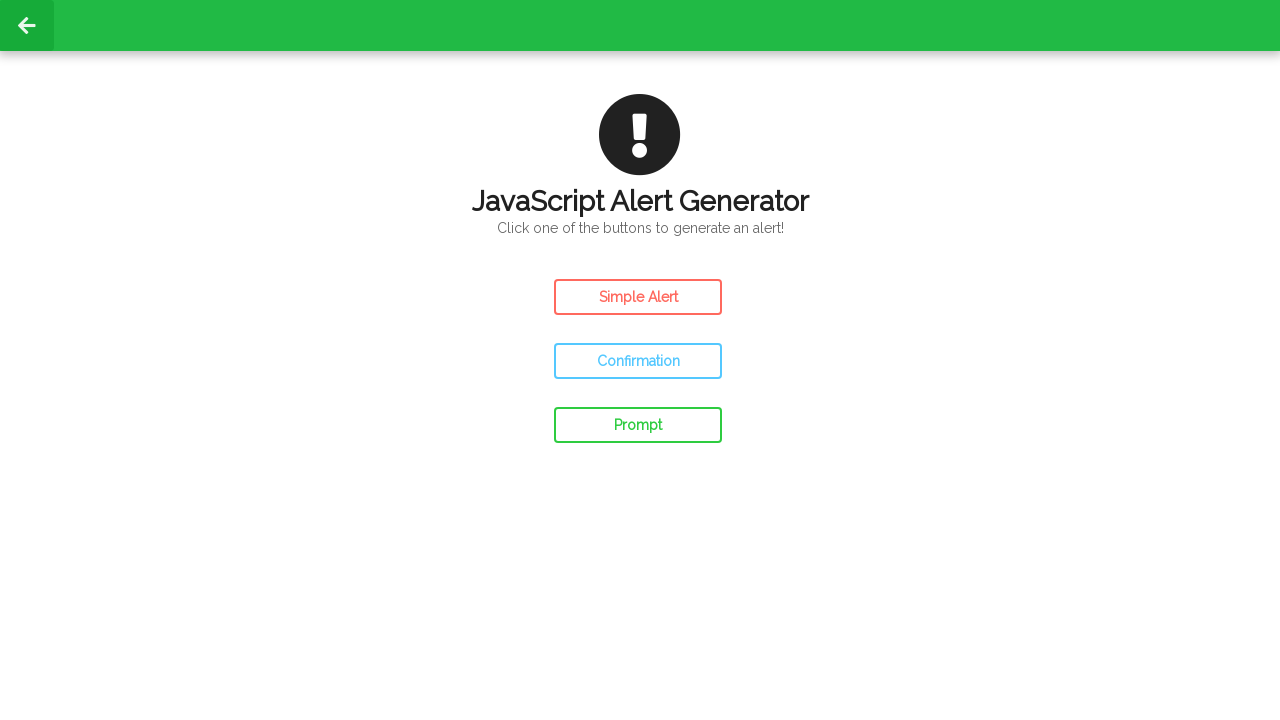

Clicked prompt button to trigger JavaScript prompt dialog at (638, 425) on #prompt
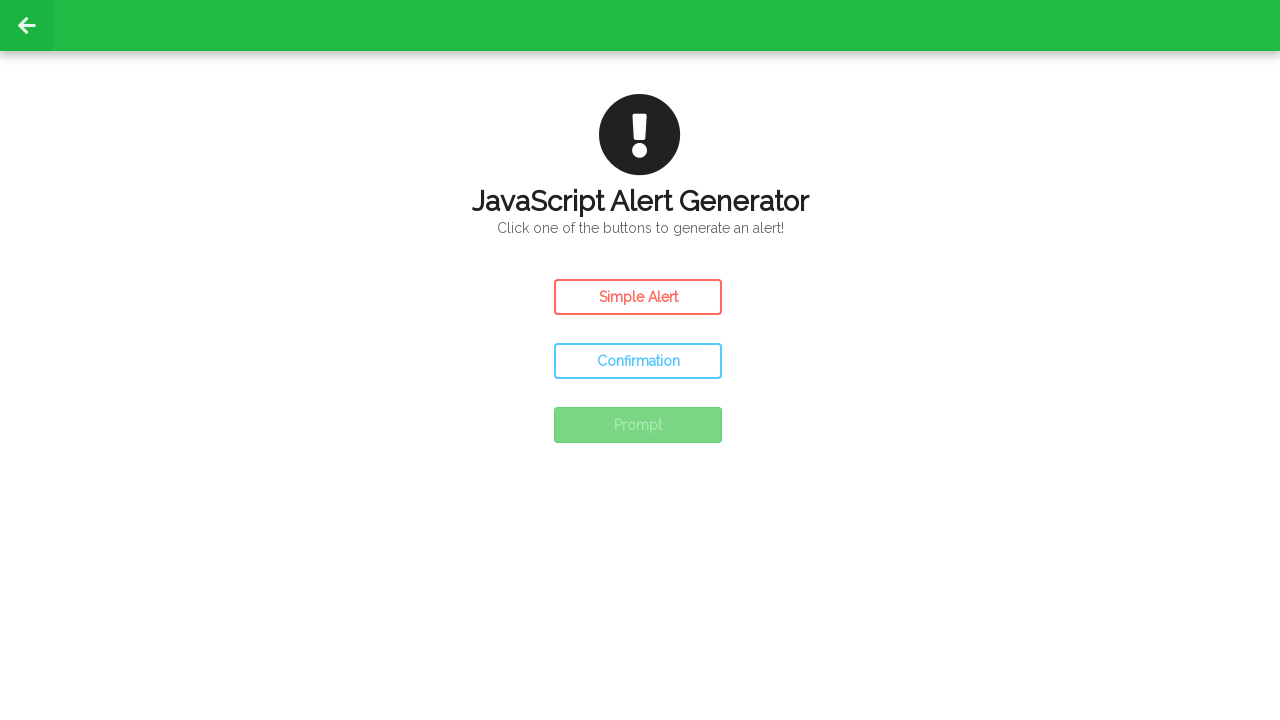

Set up dialog event handler to accept prompt with 'Awesome!' text
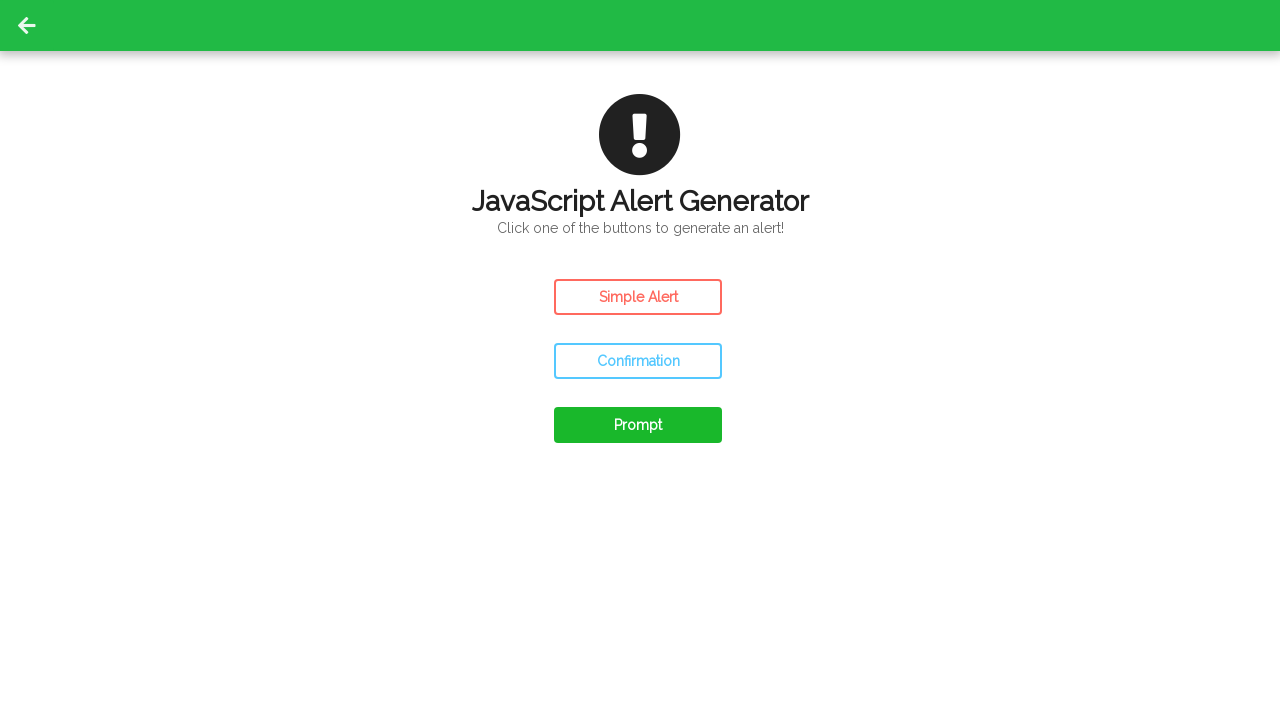

Clicked prompt button again with handler in place at (638, 425) on #prompt
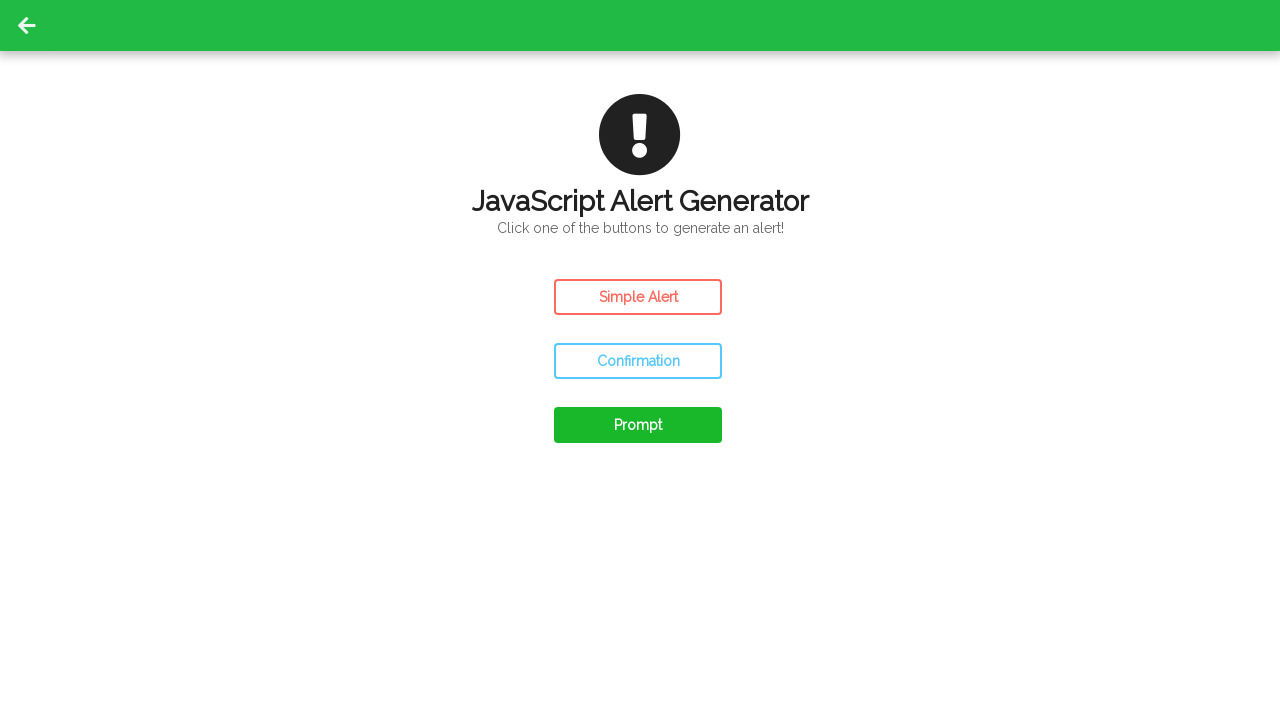

Waited for prompt dialog to be processed
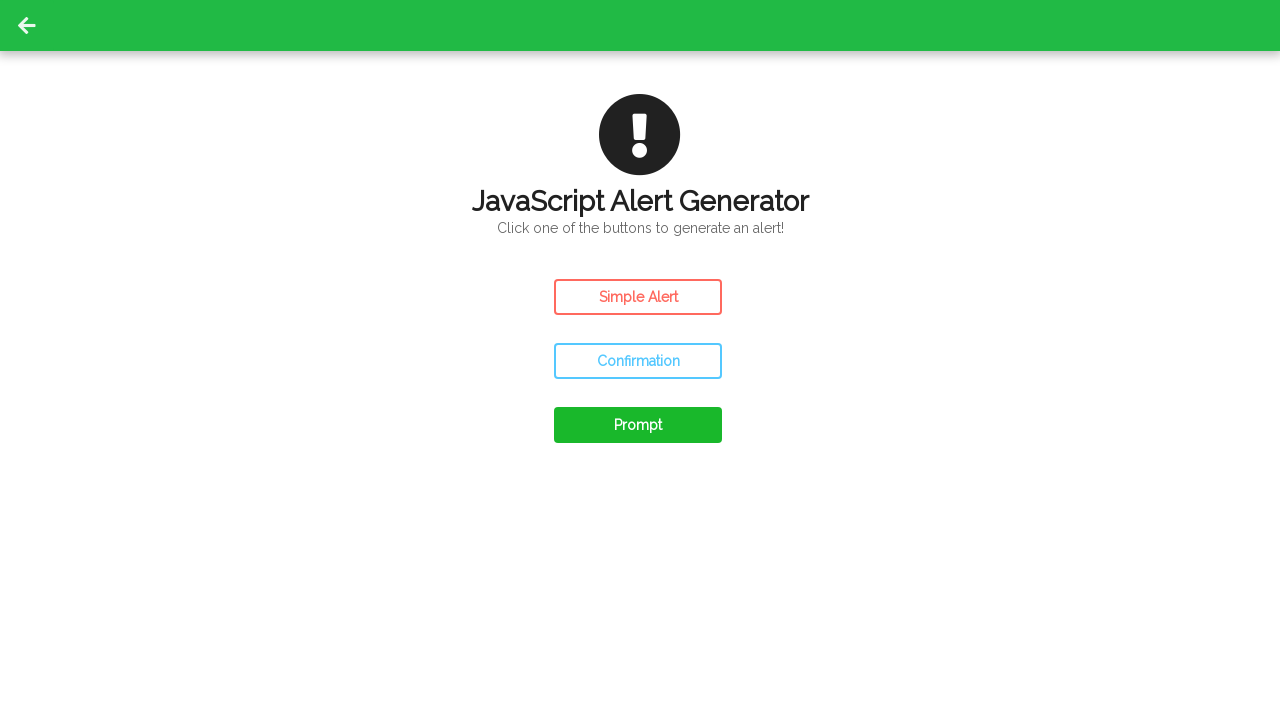

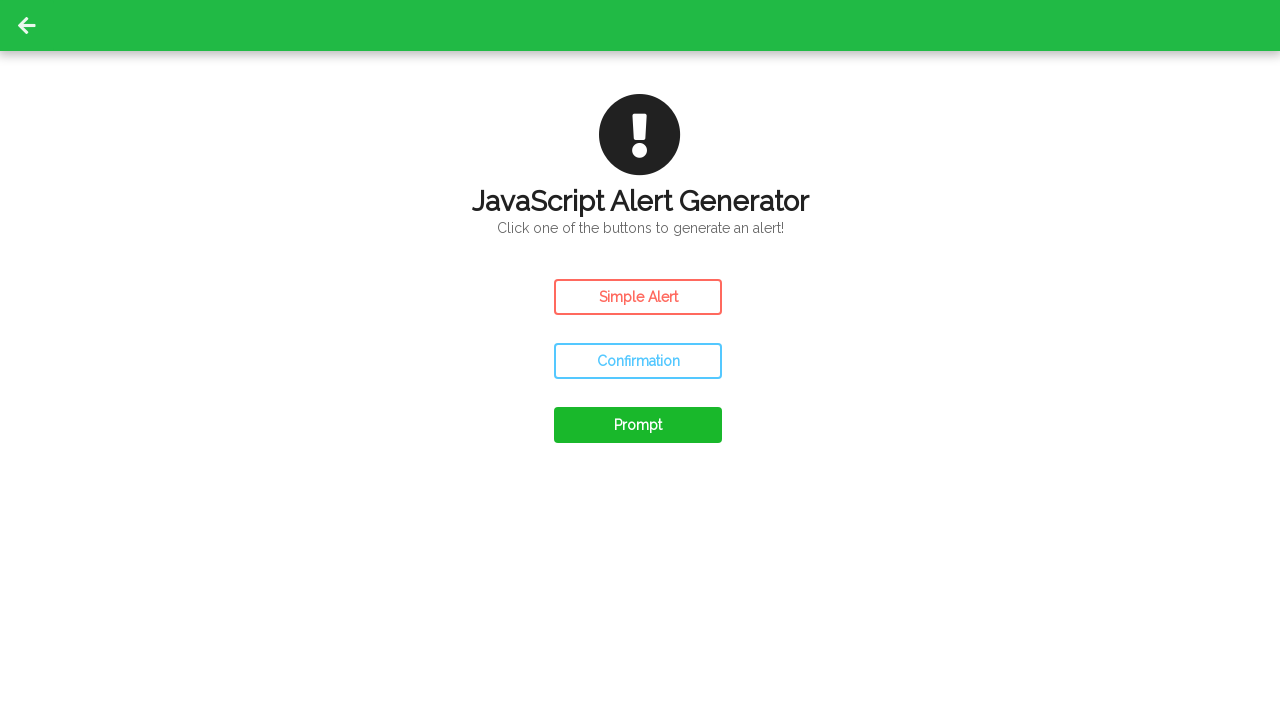